Navigates to a YouTube channel's videos page sorted by popularity and verifies that video content is displayed

Starting URL: https://www.youtube.com/channel/UC8butISFwT-Wl7EV0hUK0BQ/videos?view=0&sort=p&flow=grid

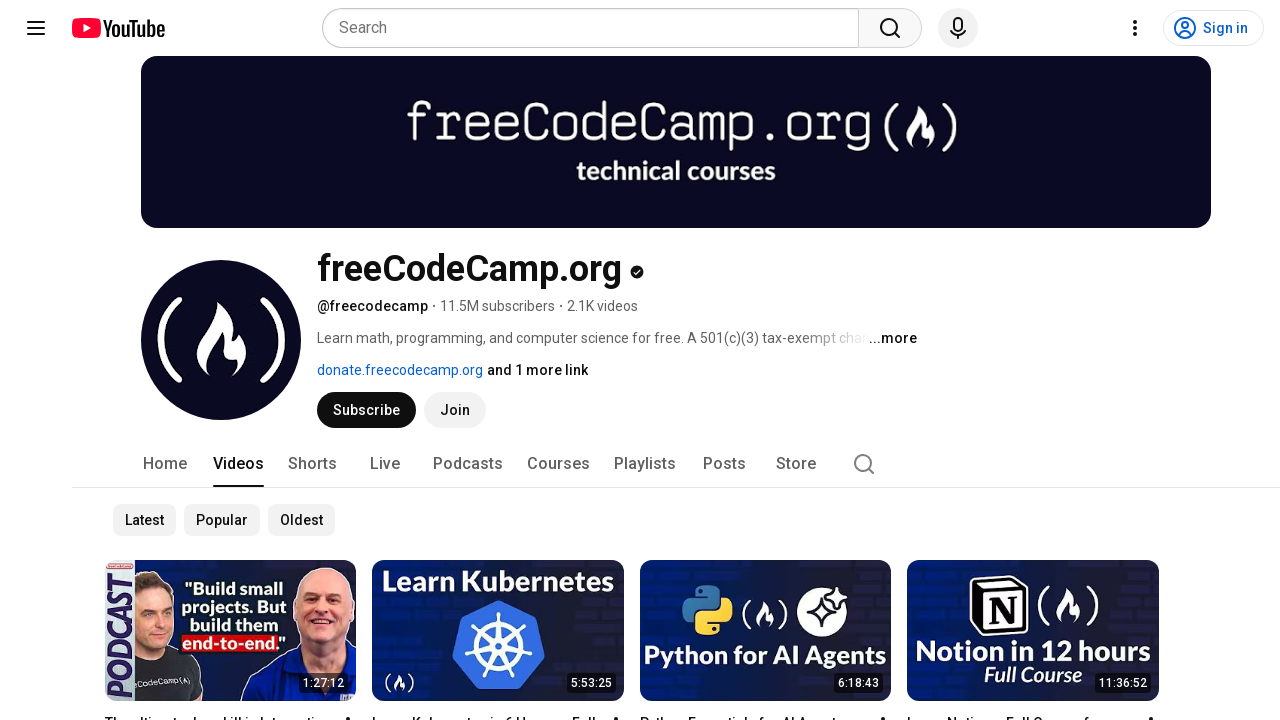

Waited for video titles to load on the initial channel page
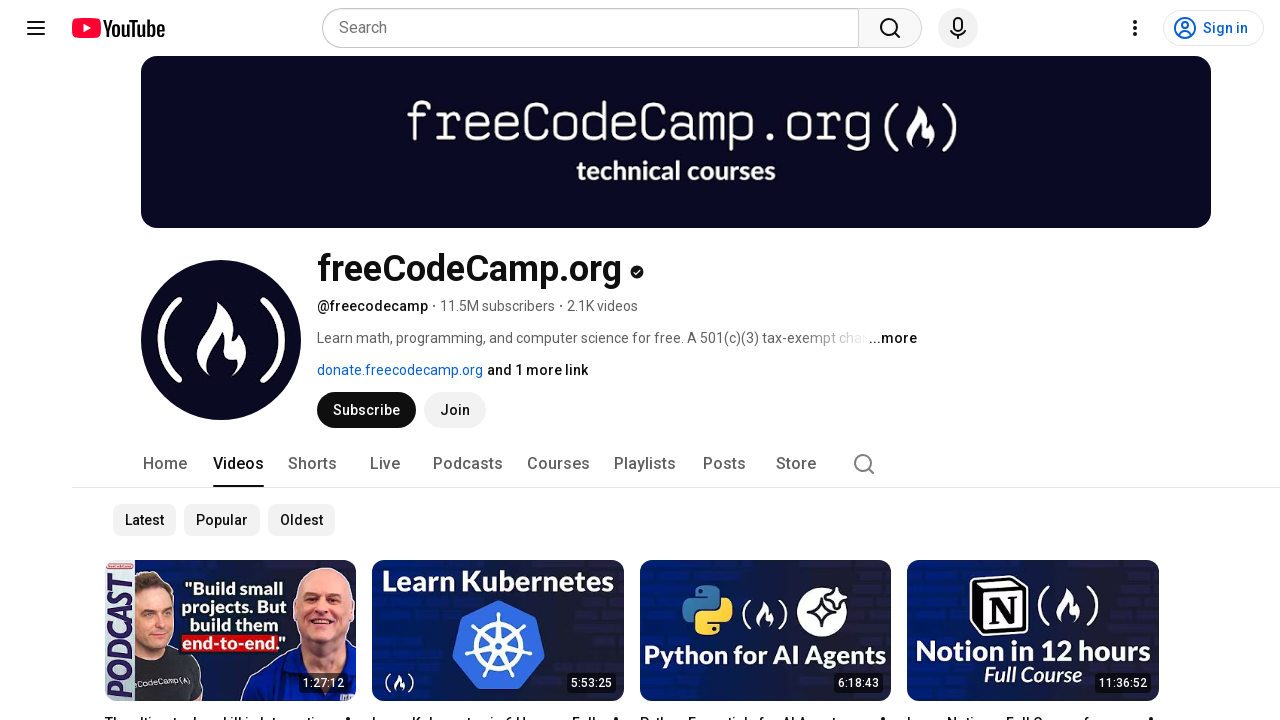

Navigated to thenewboston channel's videos page sorted by popularity
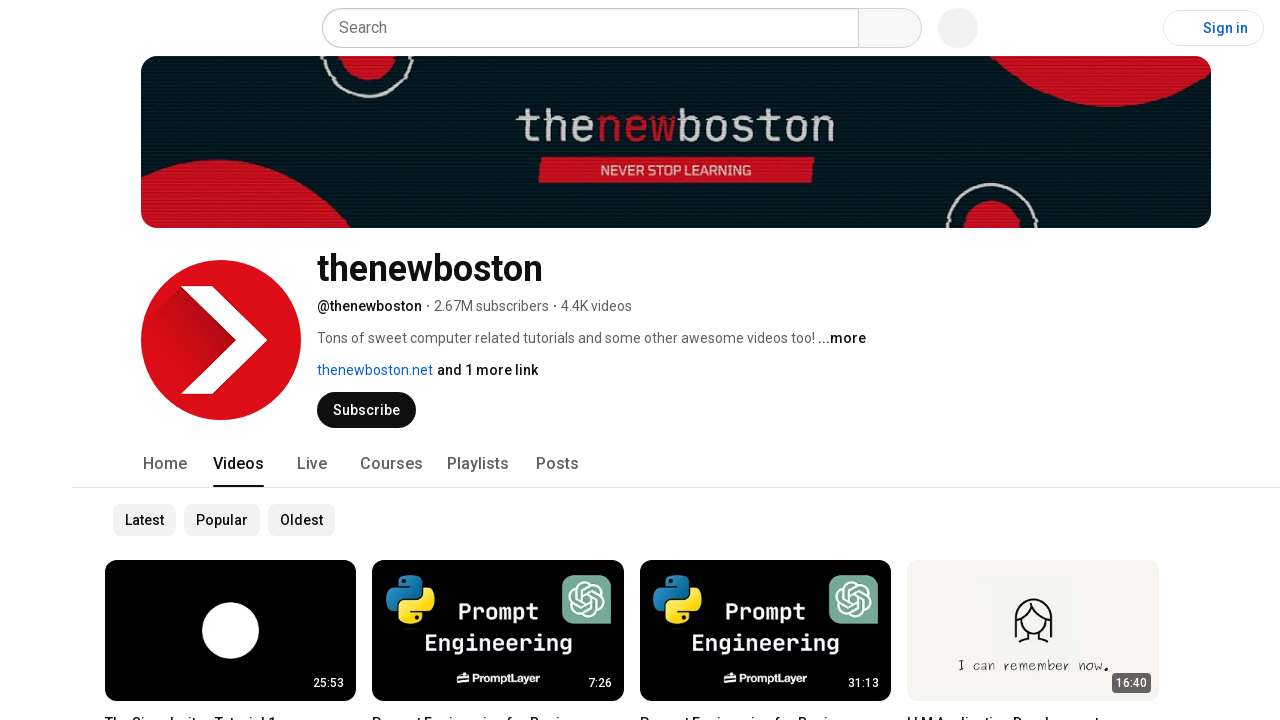

Verified video content loaded on the new channel page
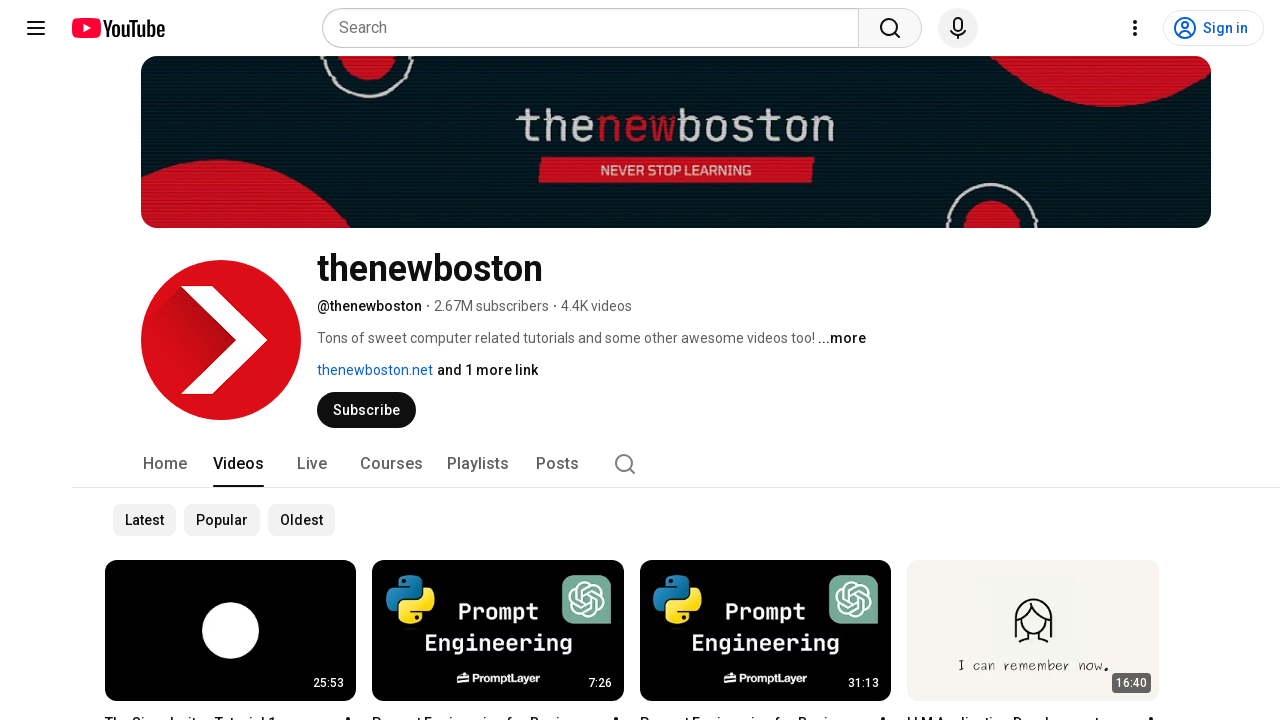

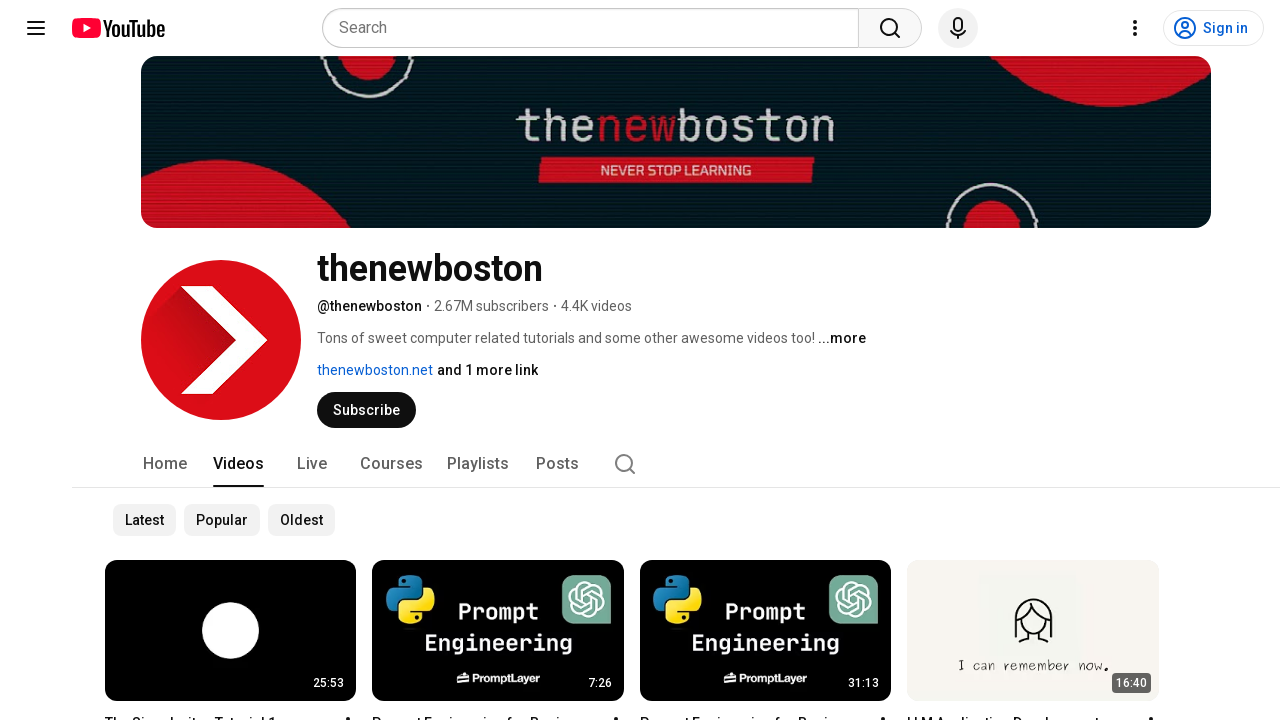